Tests page scrolling functionality by scrolling down 5000 pixels and then back up 2000 pixels on the ToolsQA website

Starting URL: http://toolsqa.com/

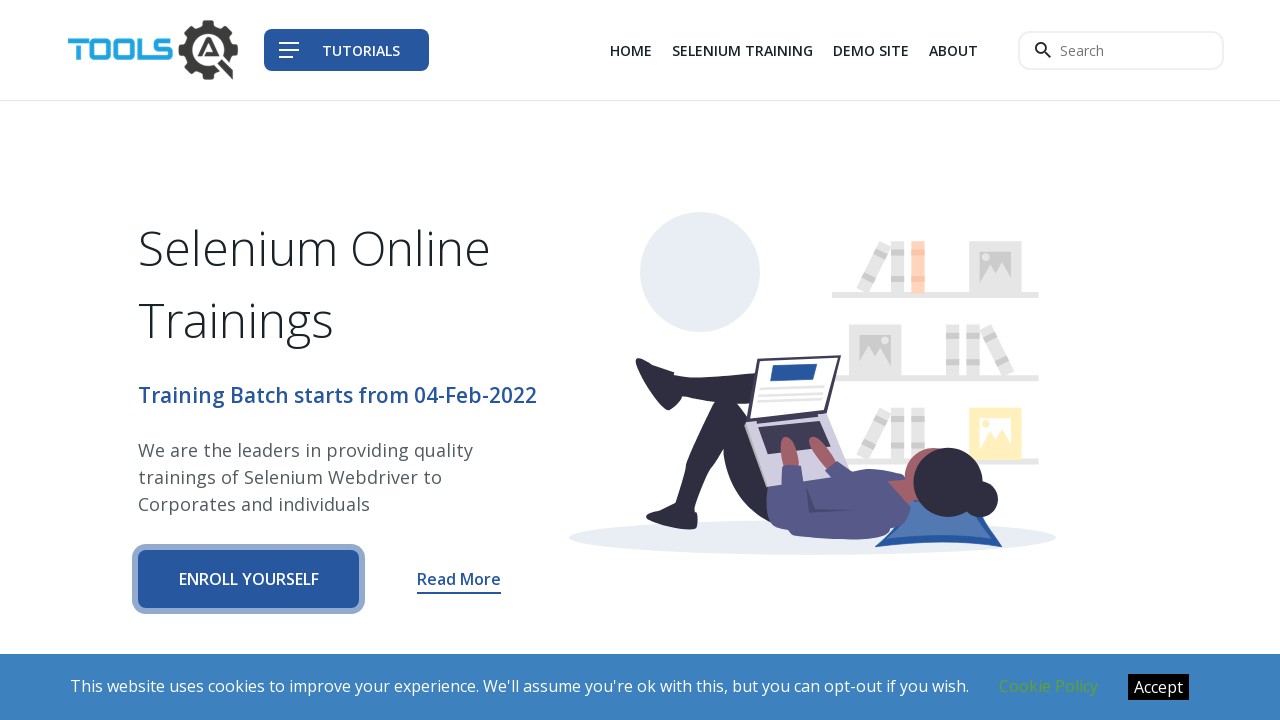

Navigated to ToolsQA website
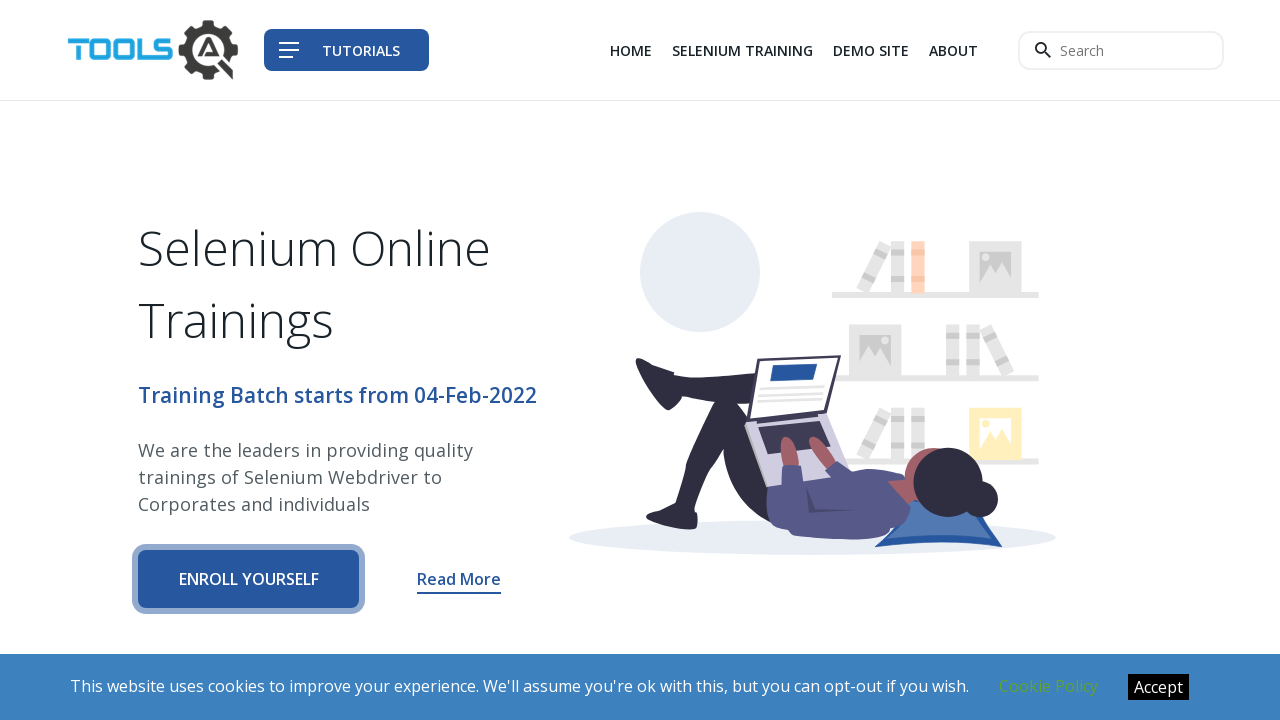

Scrolled down 5000 pixels
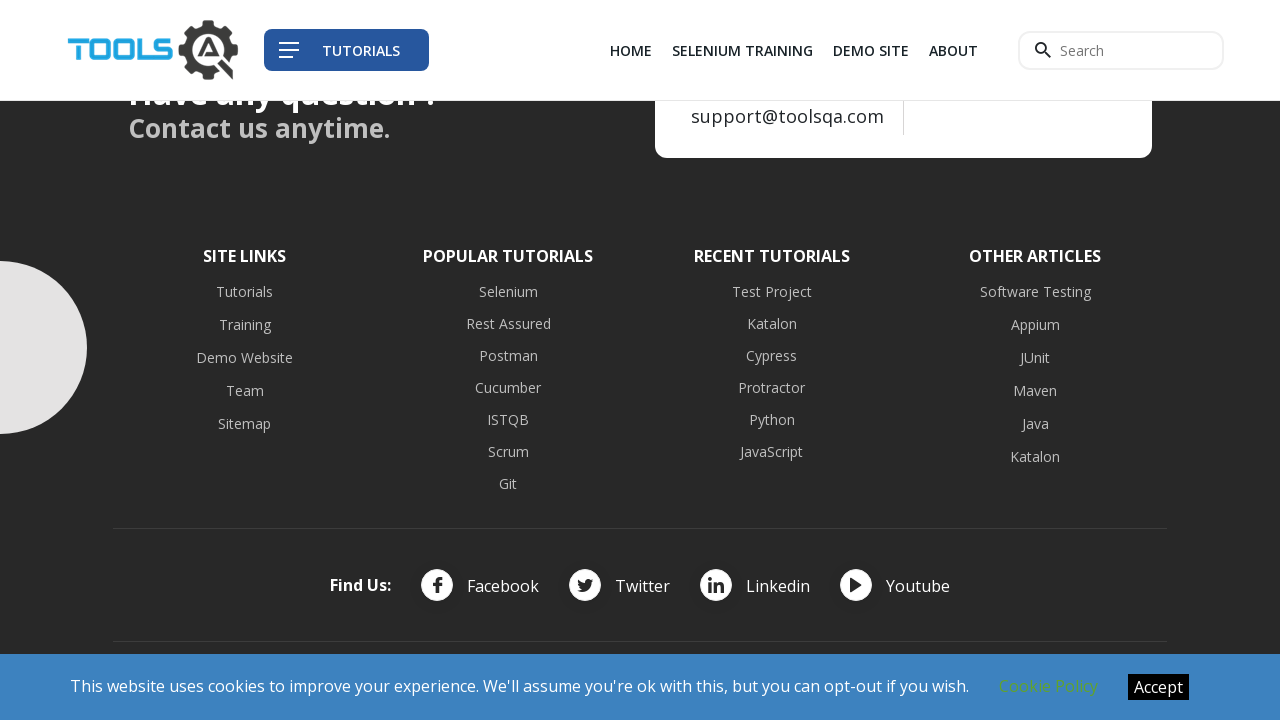

Waited 1000ms for scroll to complete
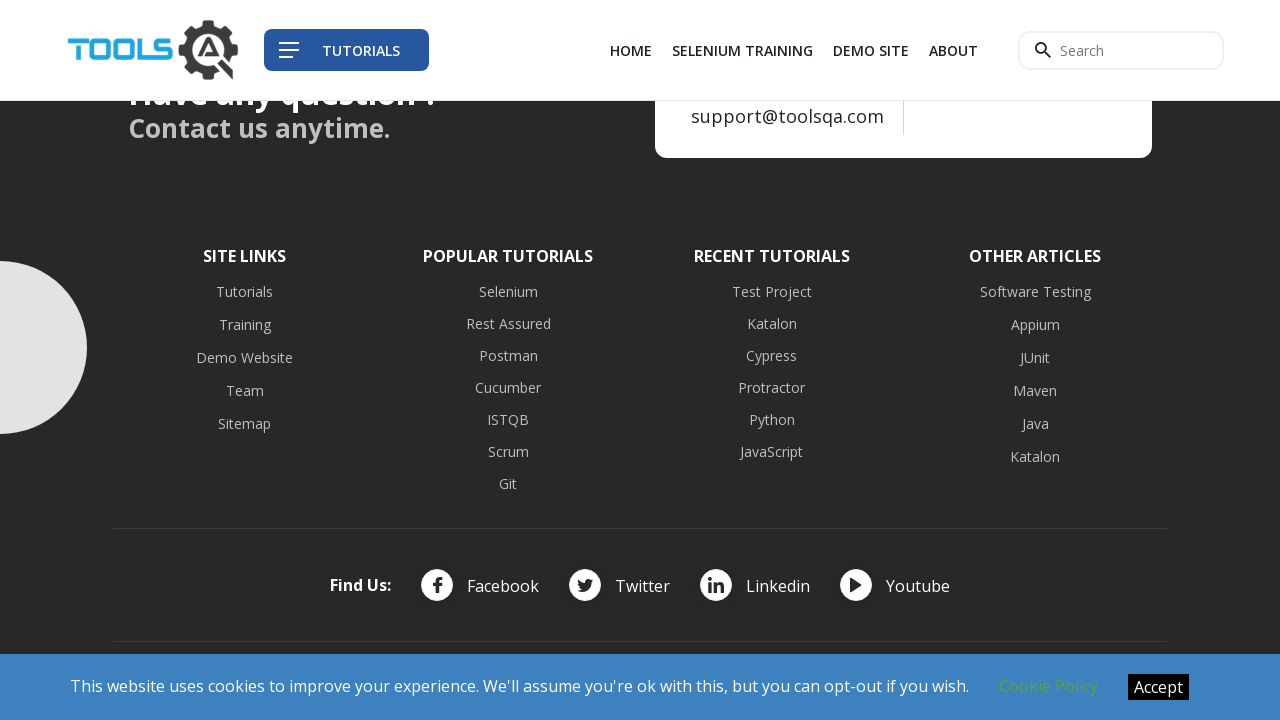

Scrolled up 2000 pixels
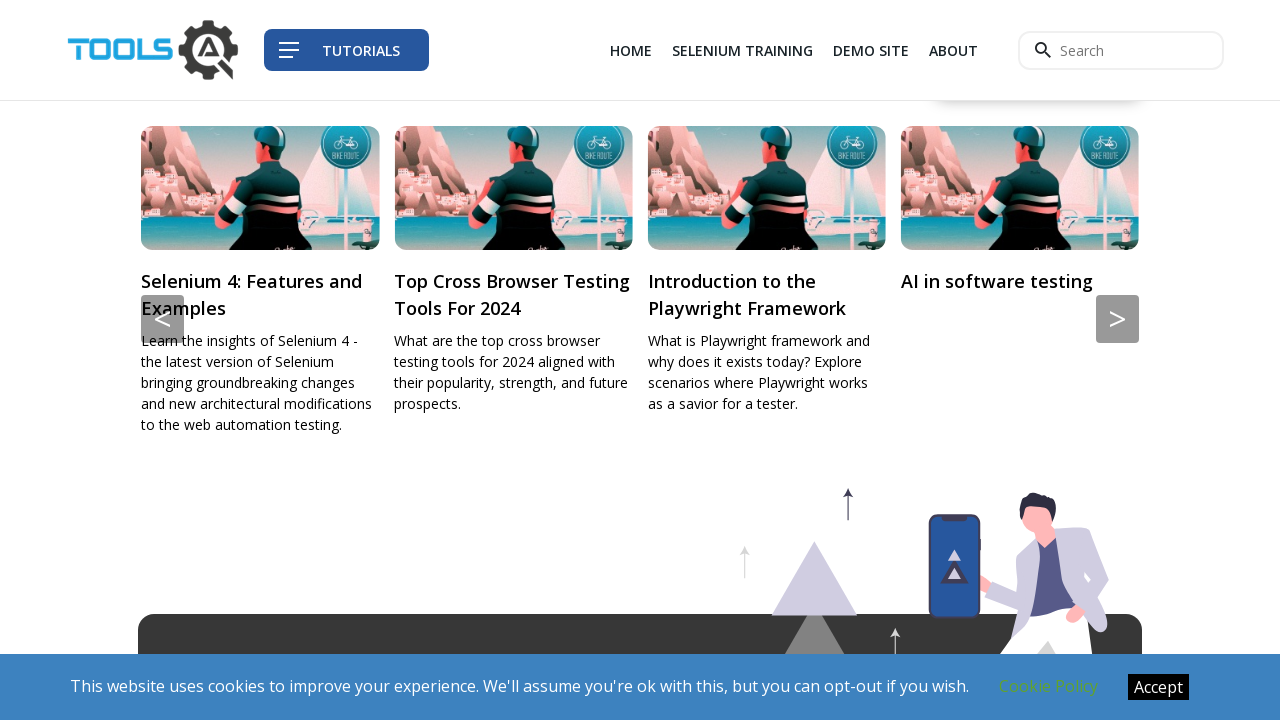

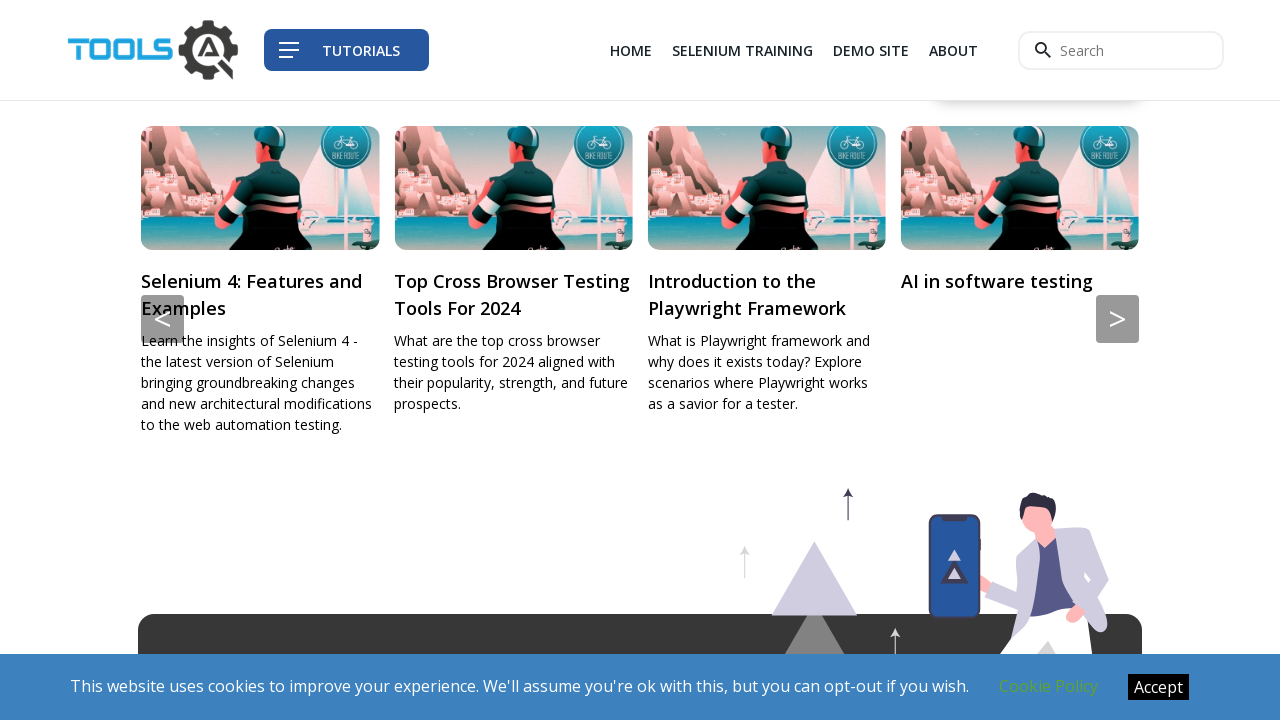